Tests drag and drop functionality by dragging an element onto a droppable target area on the jQuery UI demo page

Starting URL: https://jqueryui.com/resources/demos/droppable/default.html

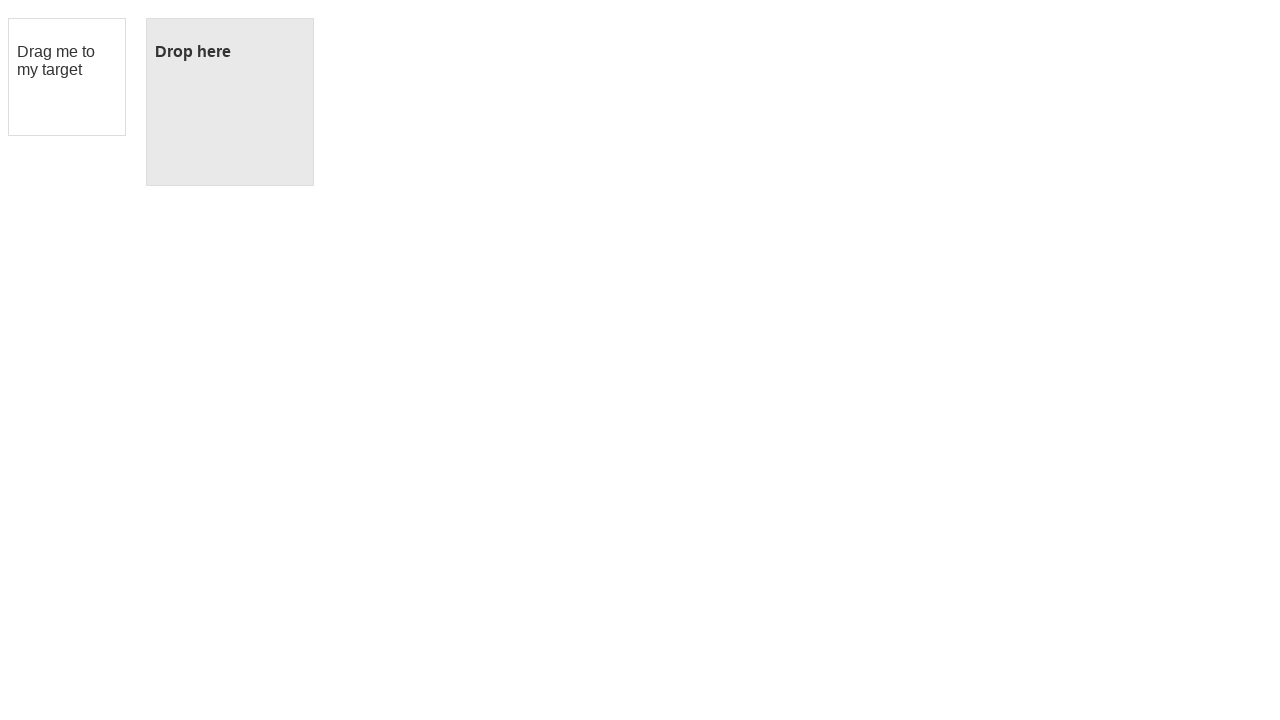

Located the draggable element with ID 'draggable'
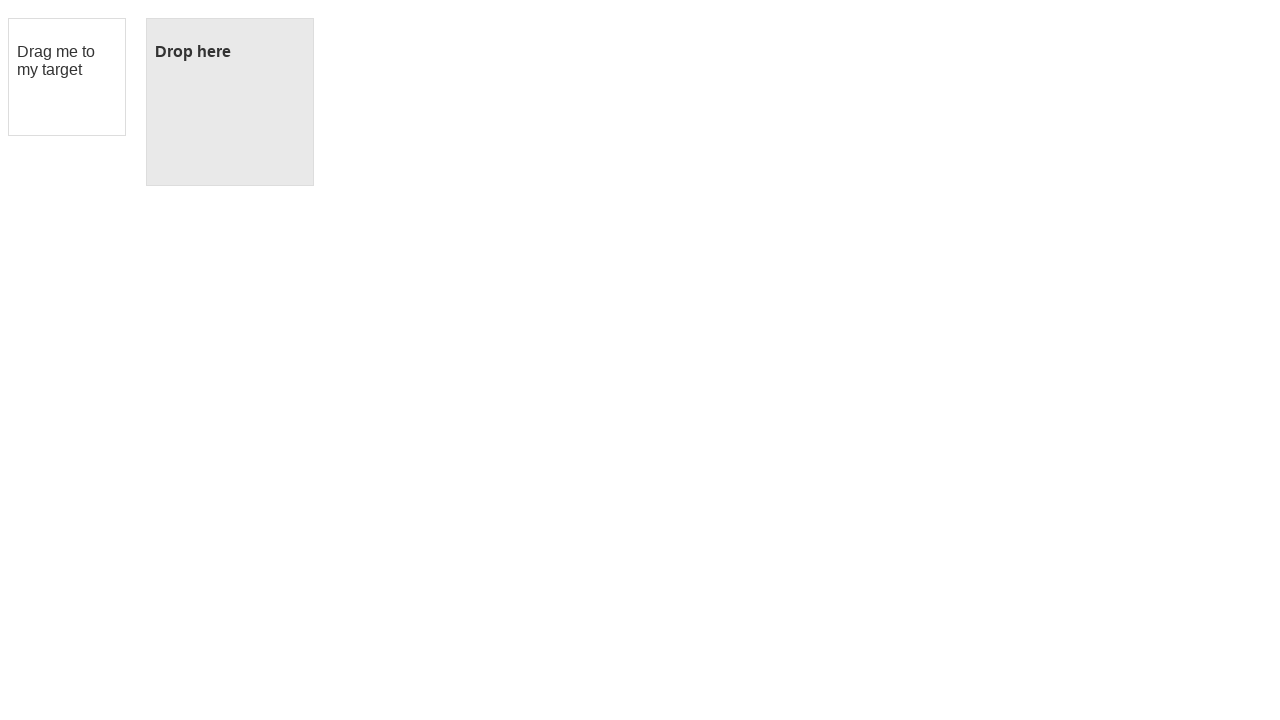

Located the droppable target element with ID 'droppable'
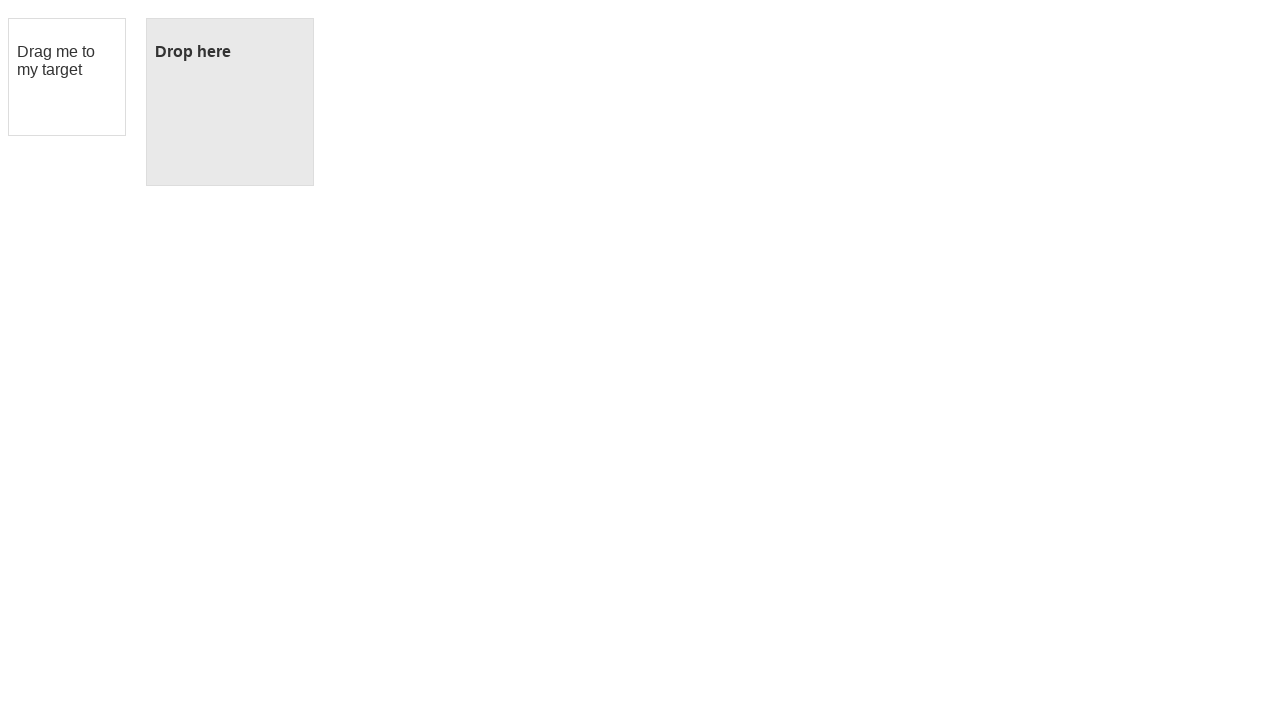

Dragged the draggable element onto the droppable target area at (230, 102)
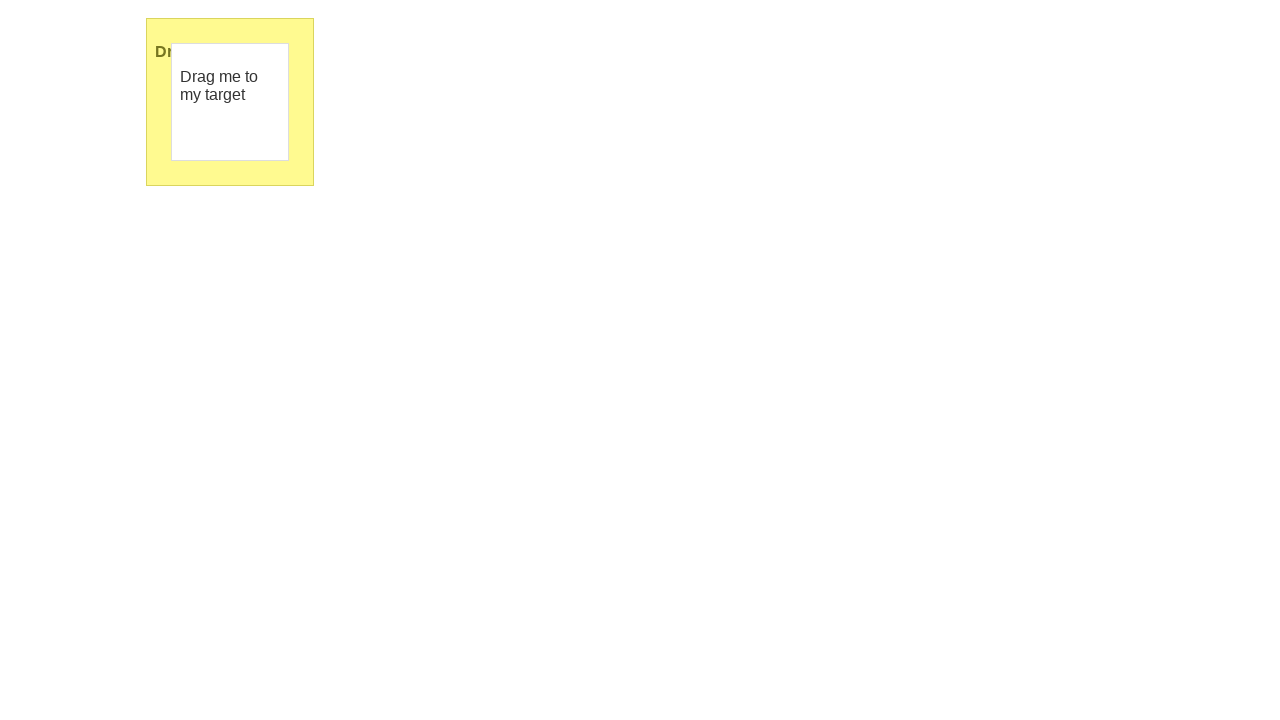

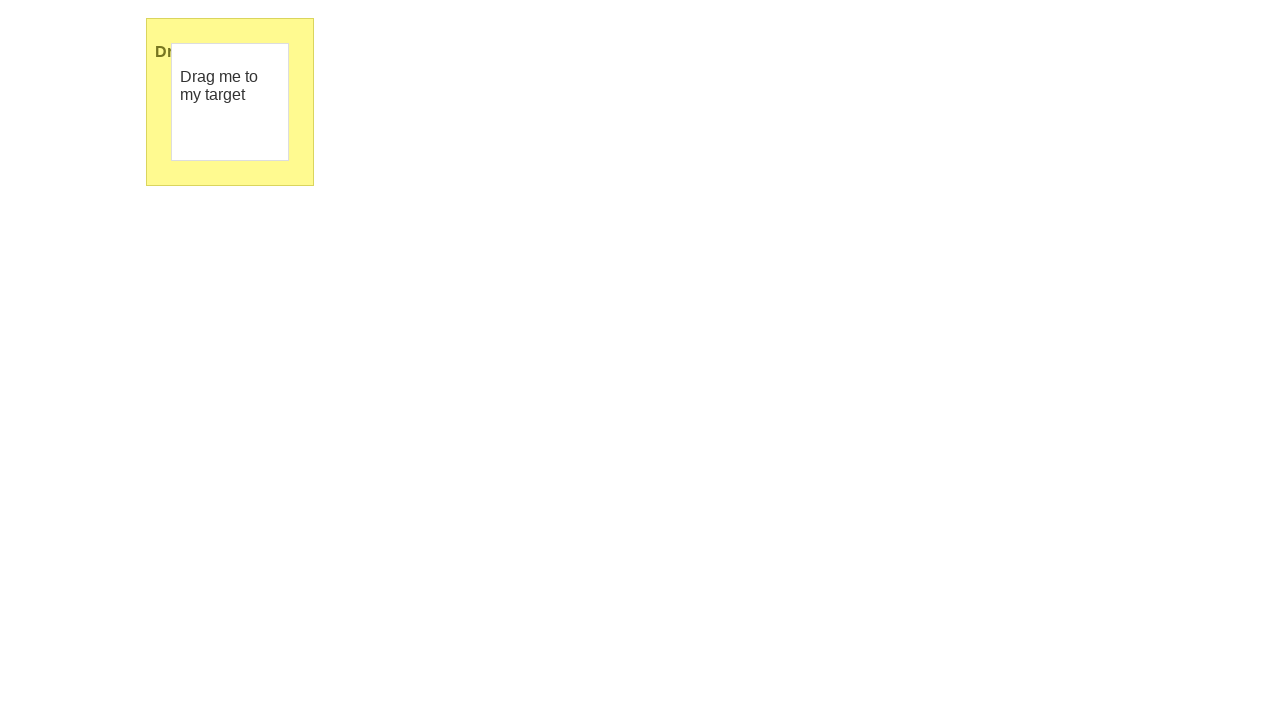